Tests a todo application by adding a new todo item to the list

Starting URL: https://lambdatest.github.io/sample-todo-app/

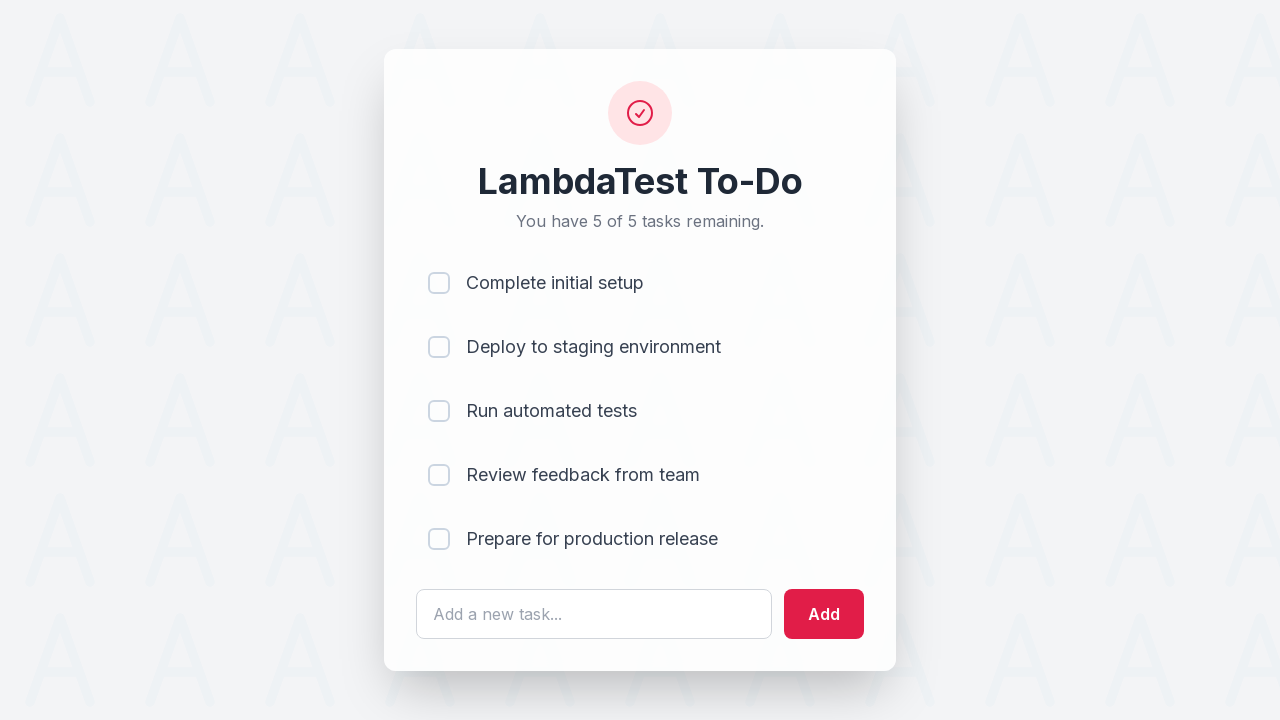

Filled todo text field with 'selenium test' on #sampletodotext
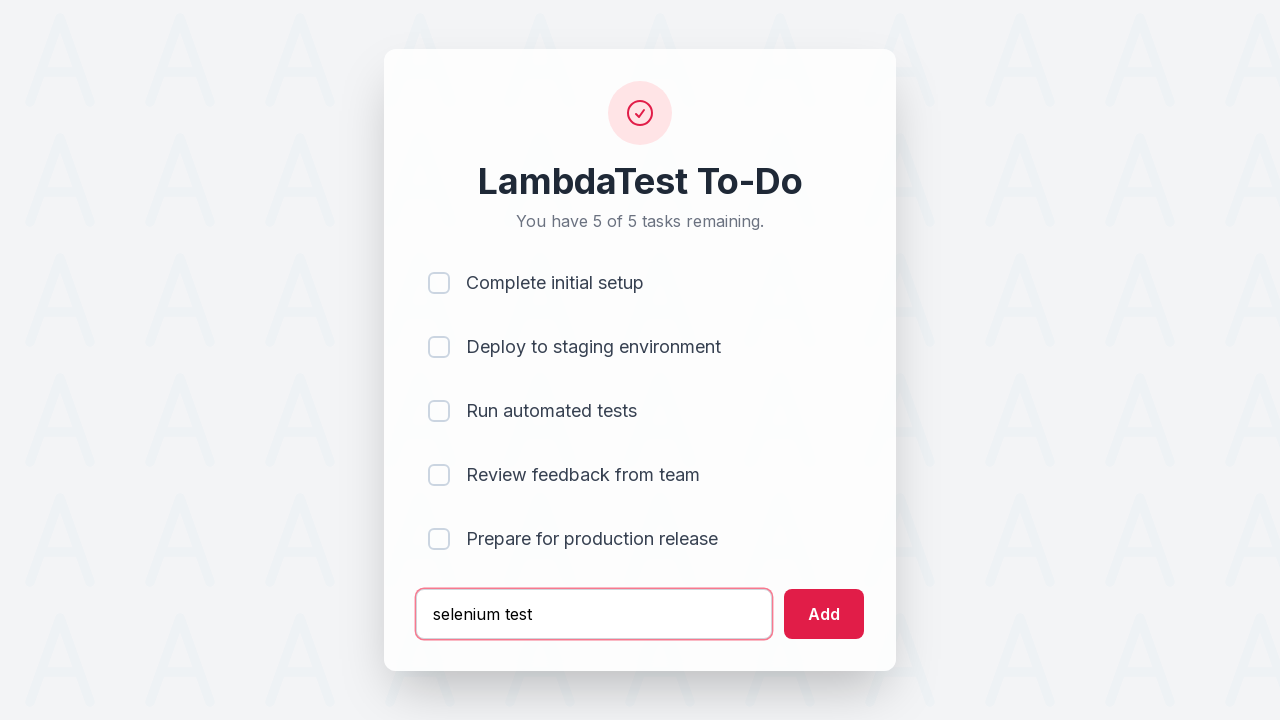

Pressed Enter to add new todo item to the list on #sampletodotext
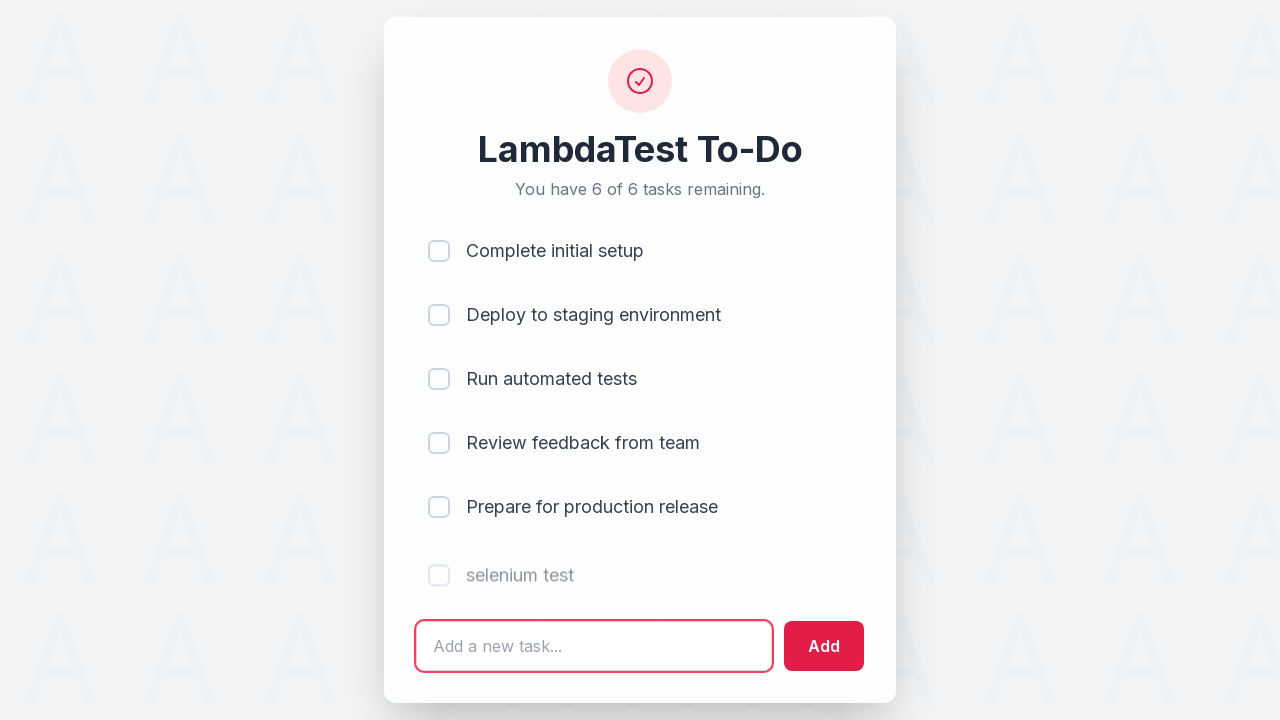

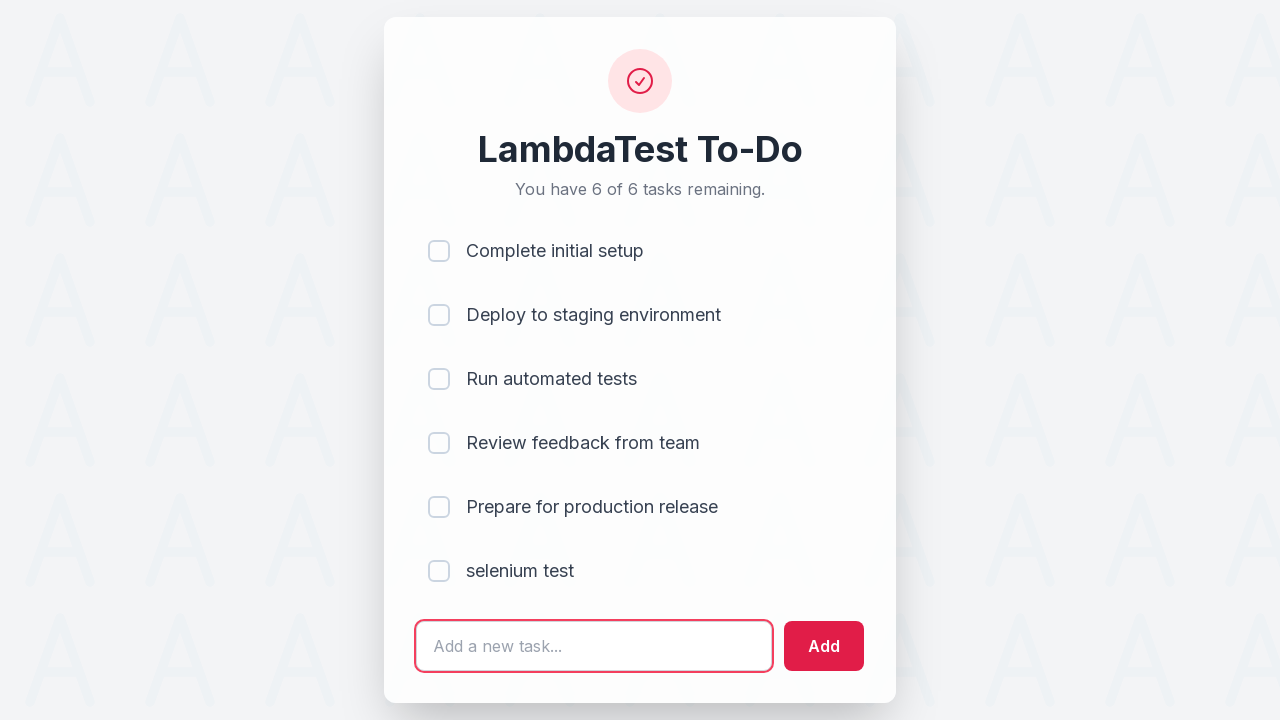